Navigates to a table page and retrieves values from the second column of the table

Starting URL: https://rahulshettyacademy.com/seleniumPractise/#/offers

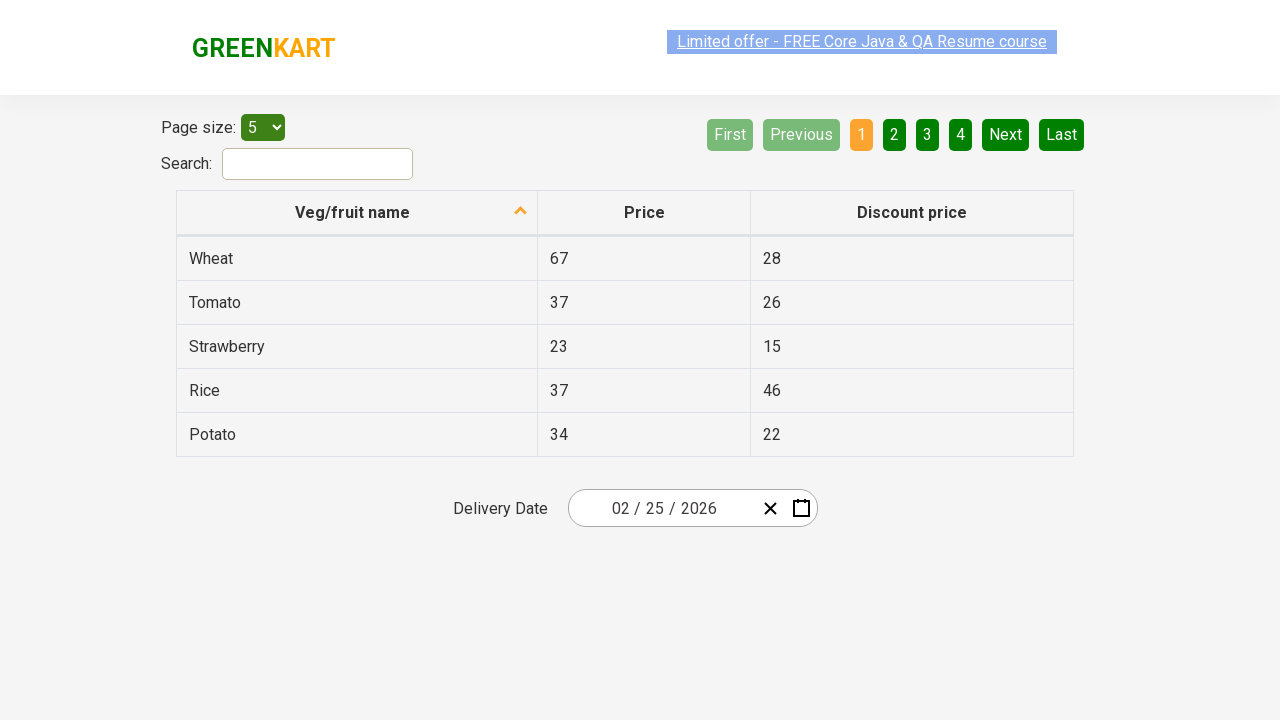

Waited for table second column cells to load
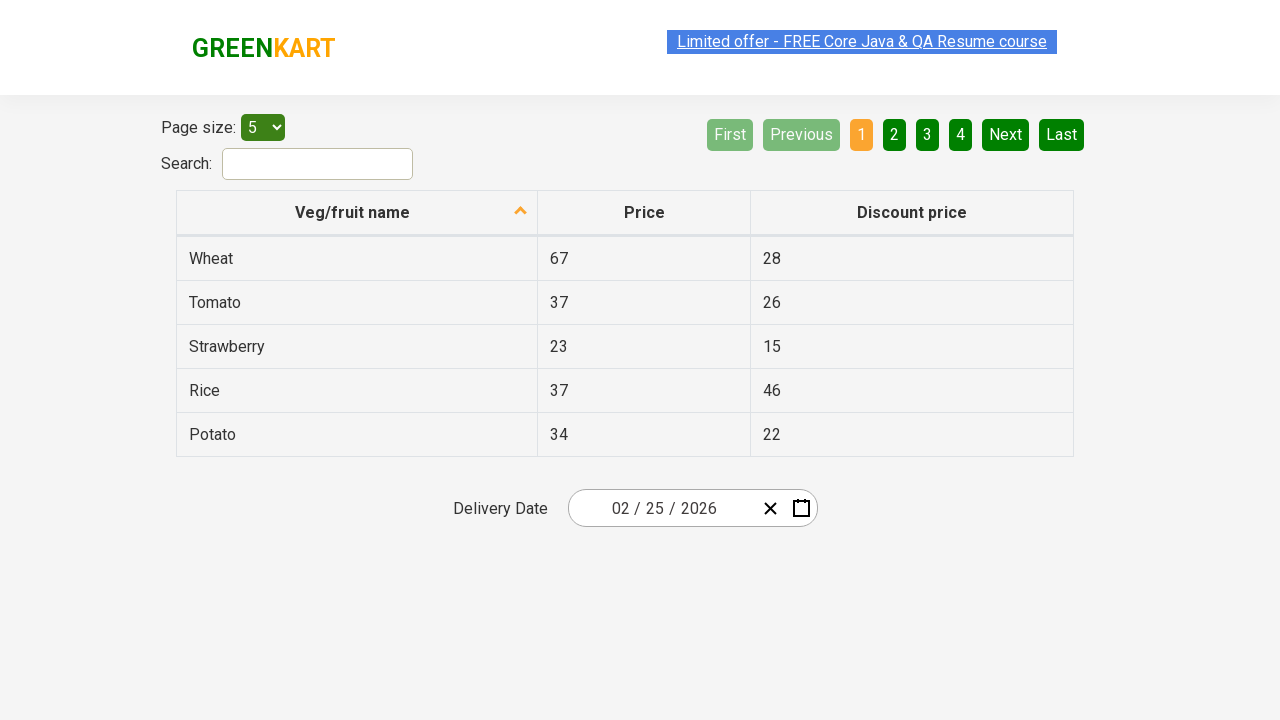

Retrieved all values from second column of table
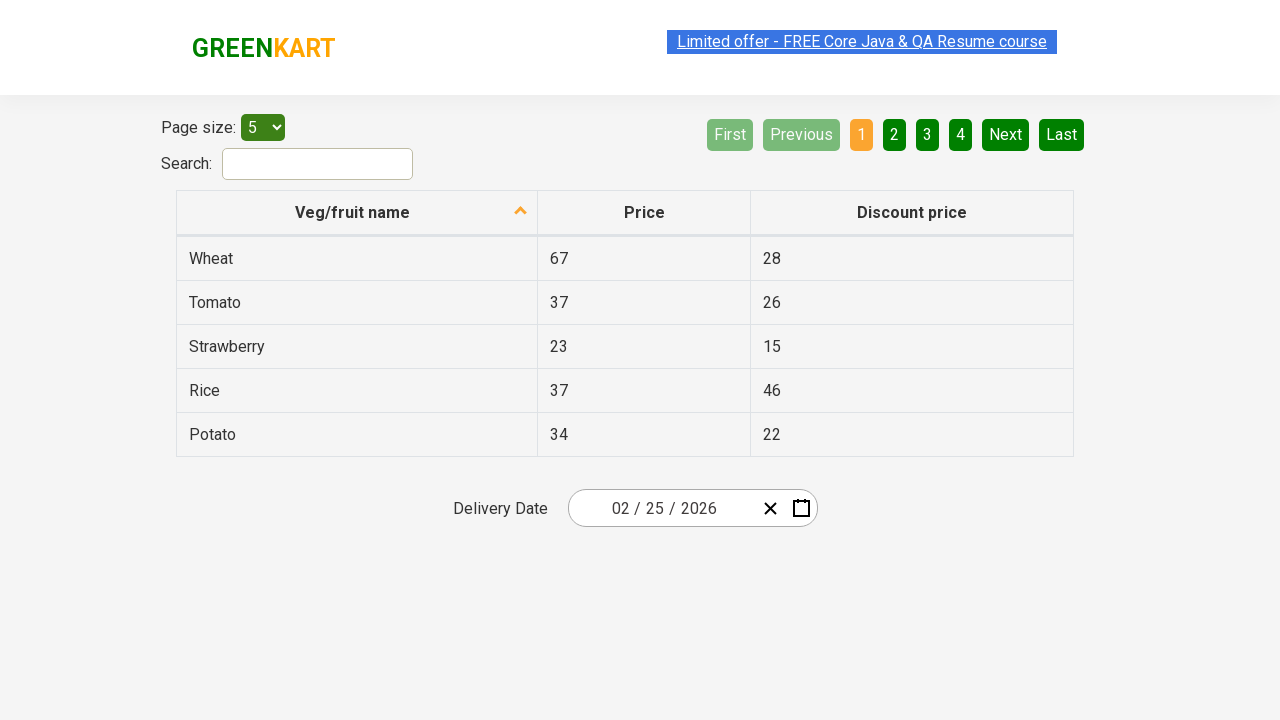

Printed column value: 67
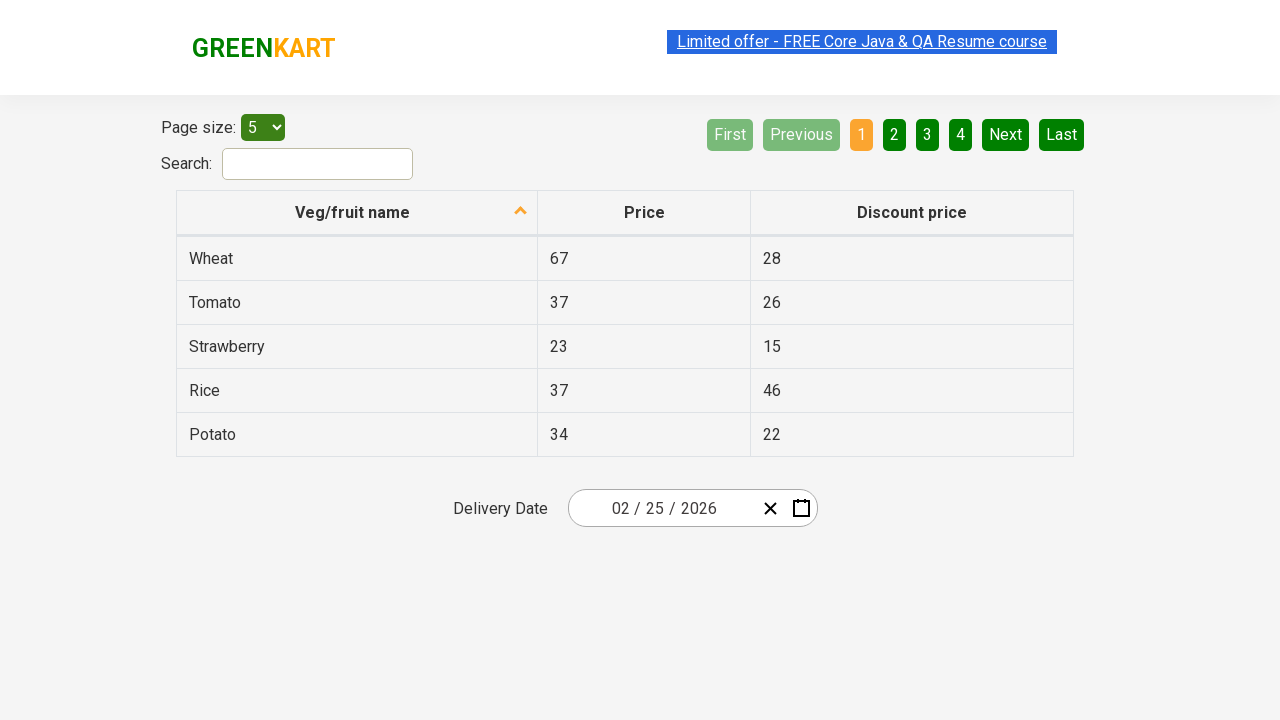

Printed column value: 37
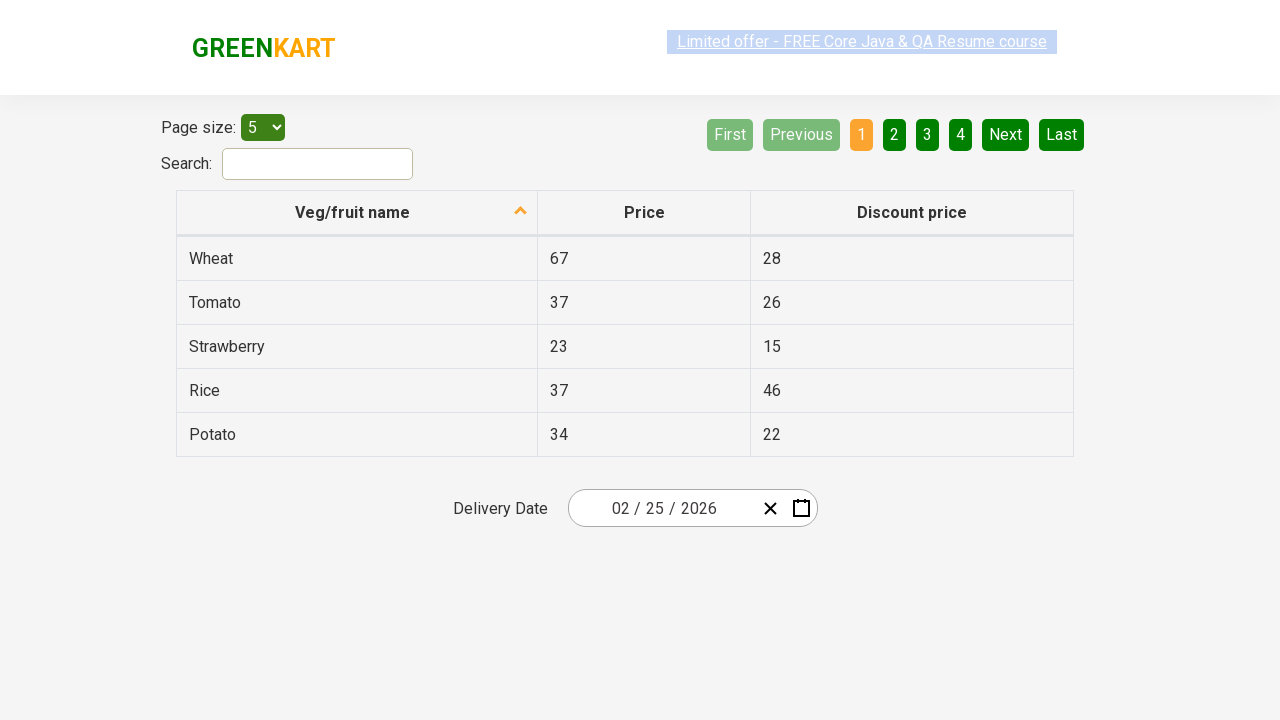

Printed column value: 23
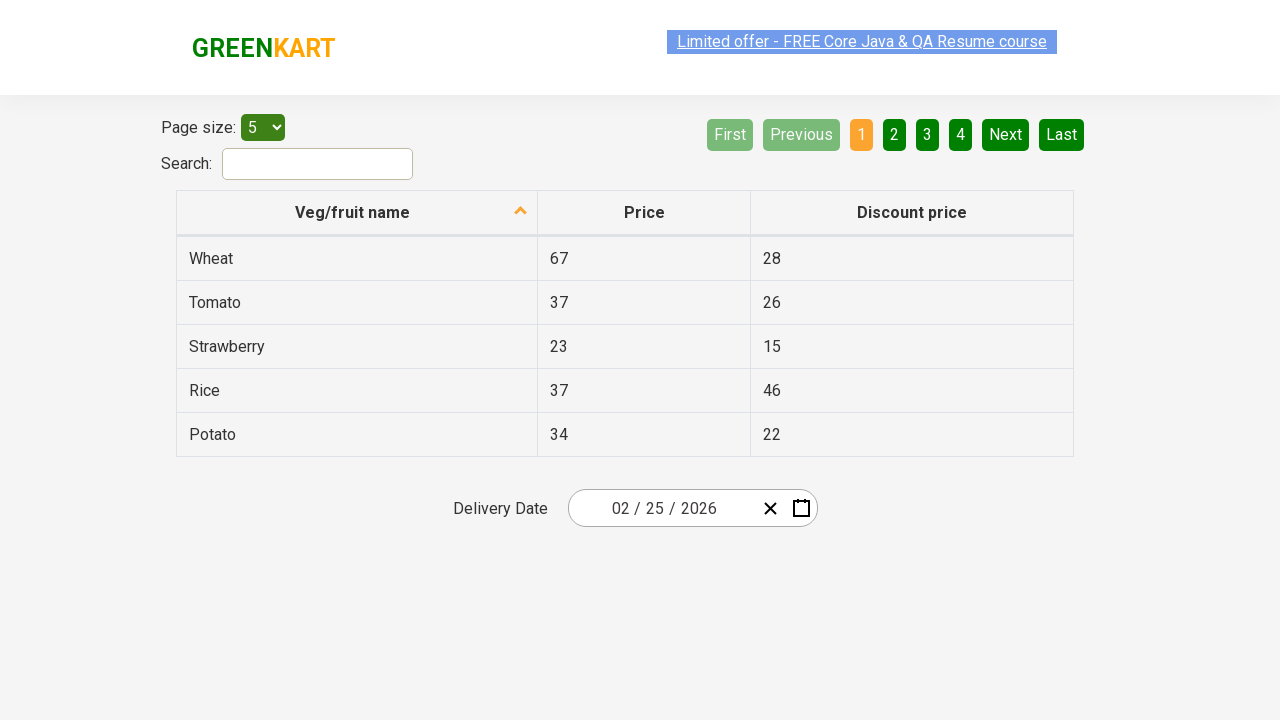

Printed column value: 37
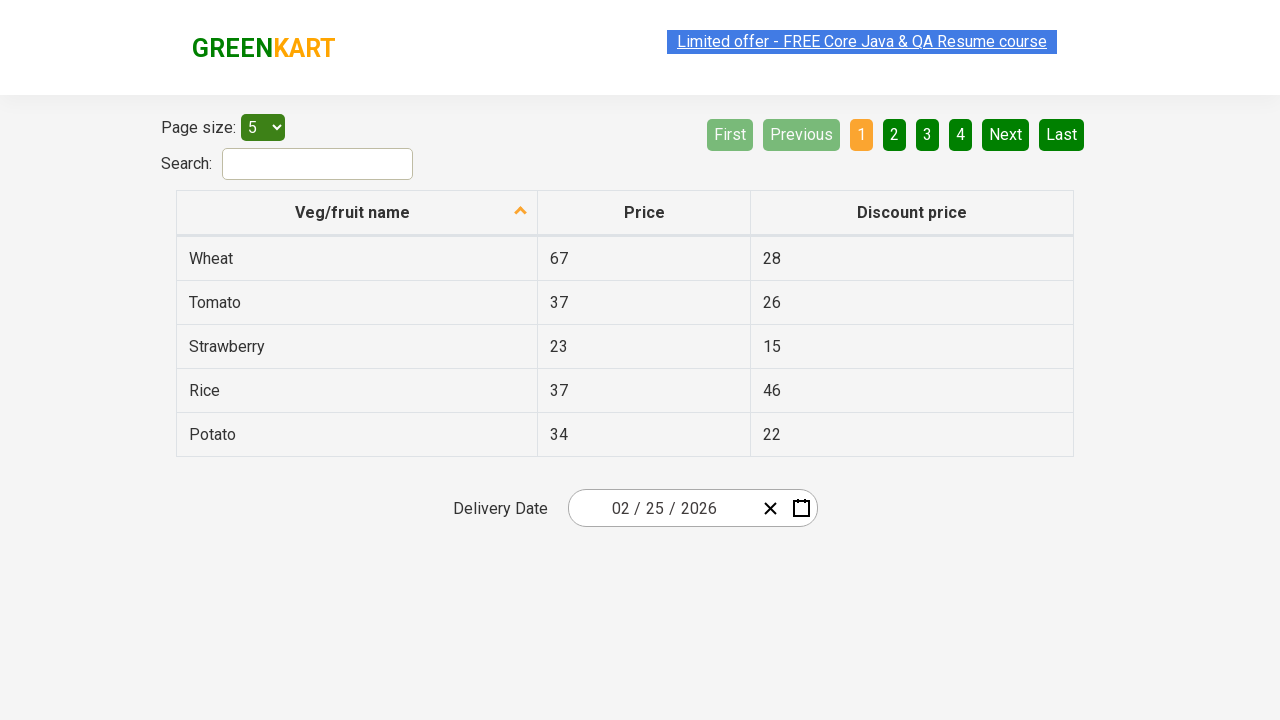

Printed column value: 34
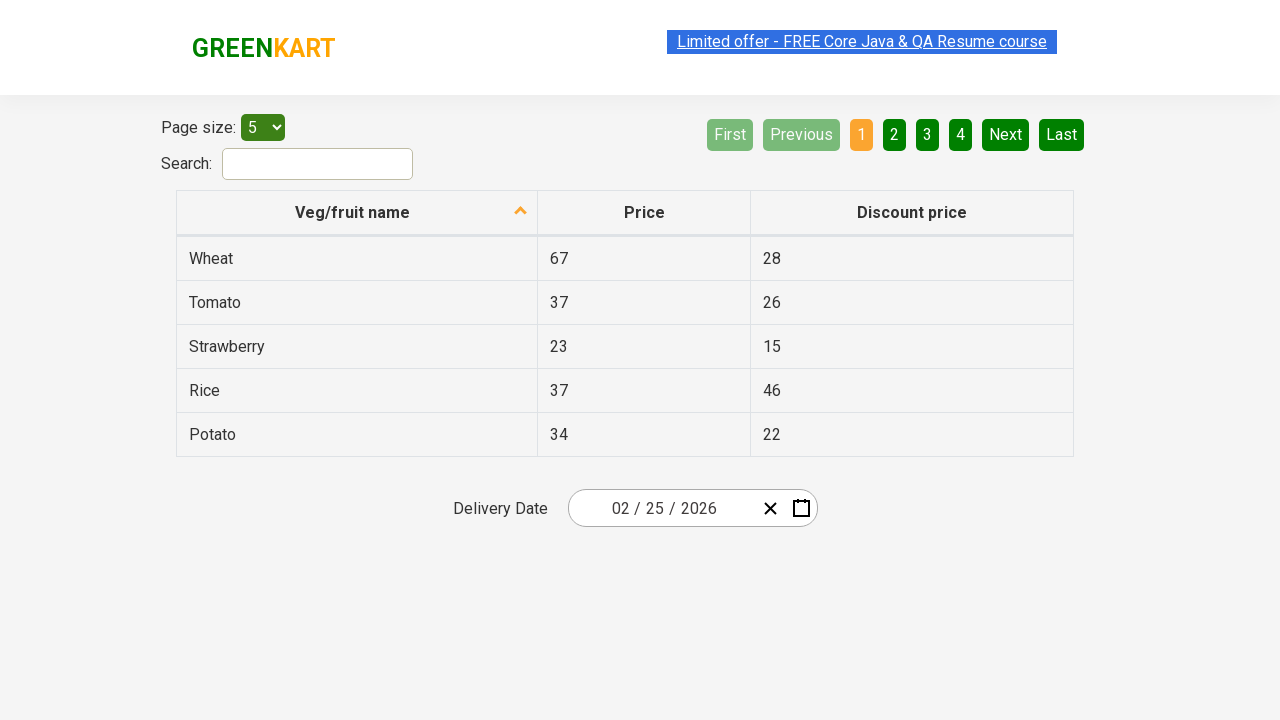

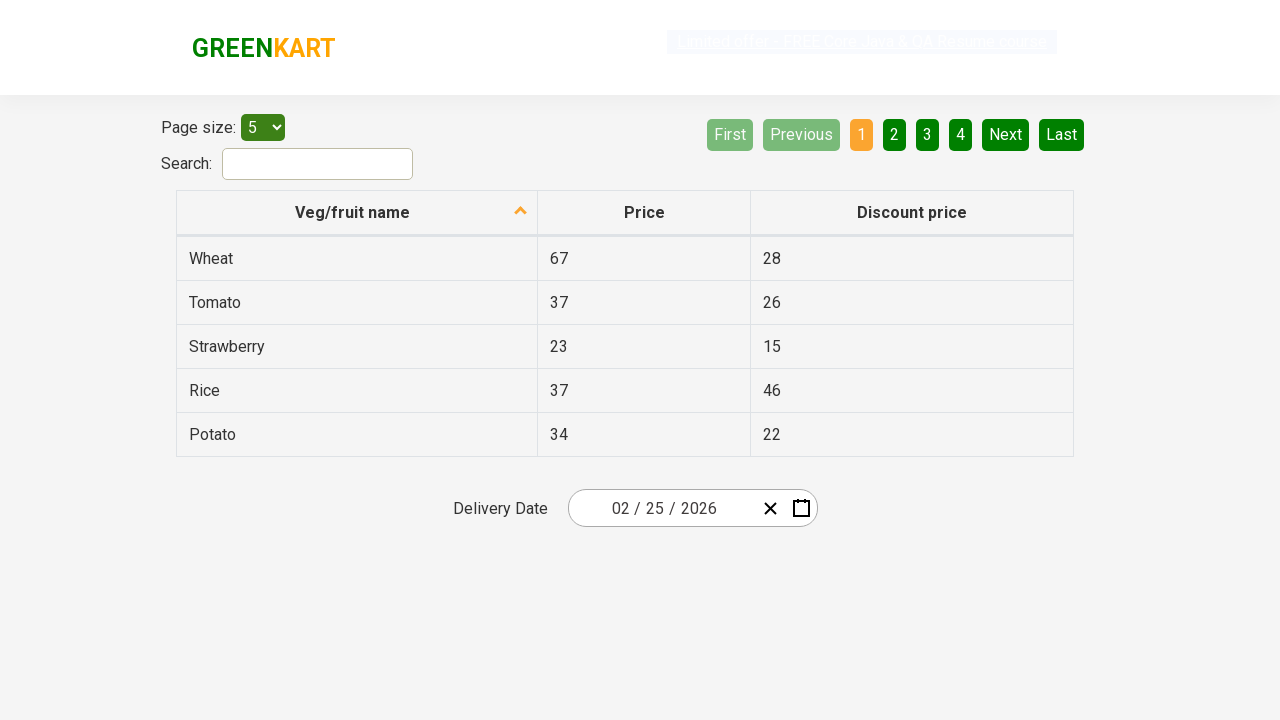